Tests drag-and-drop functionality within an iframe by dragging an element and dropping it onto a target element on the jQuery UI demo page

Starting URL: https://jqueryui.com/droppable/

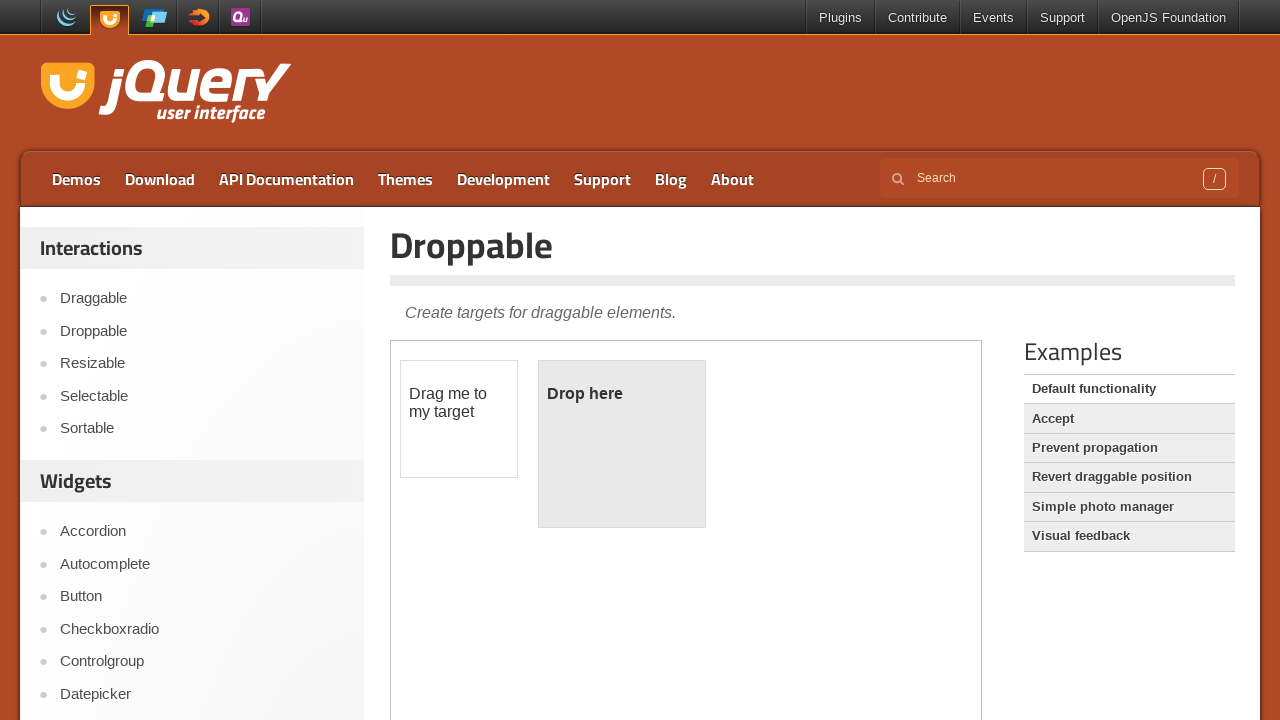

Navigated to jQuery UI droppable demo page
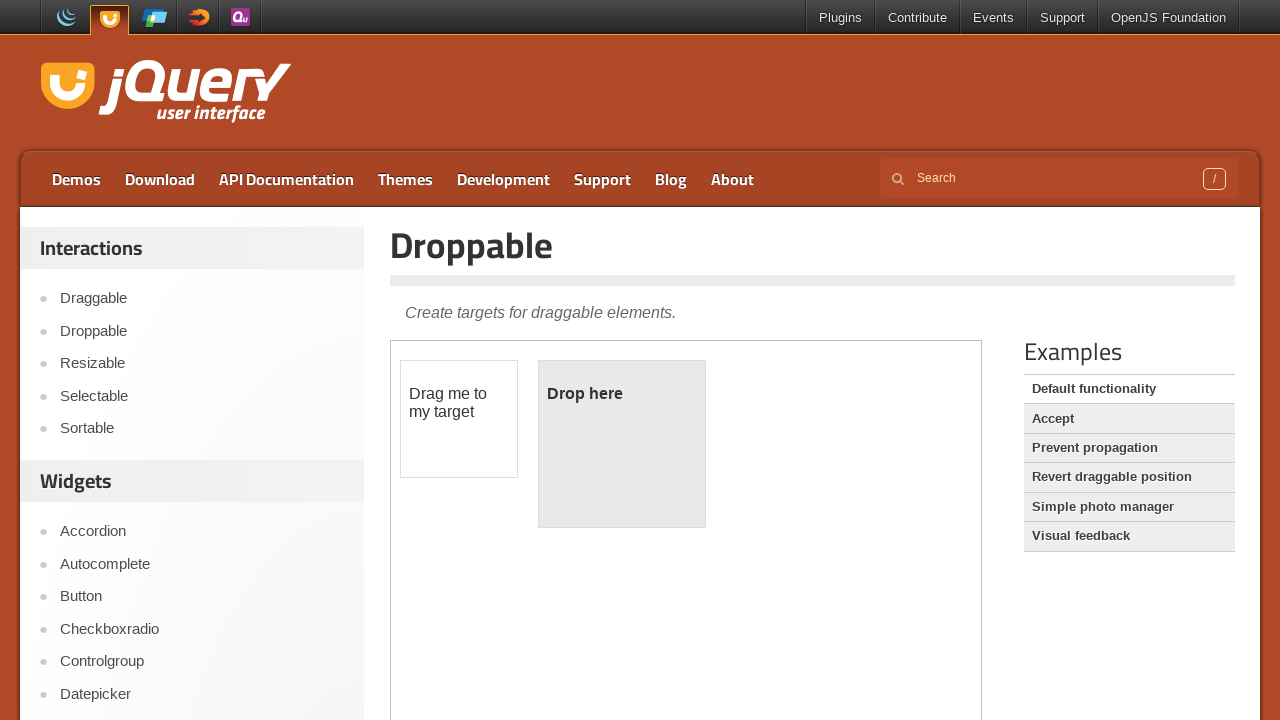

Located the demo iframe
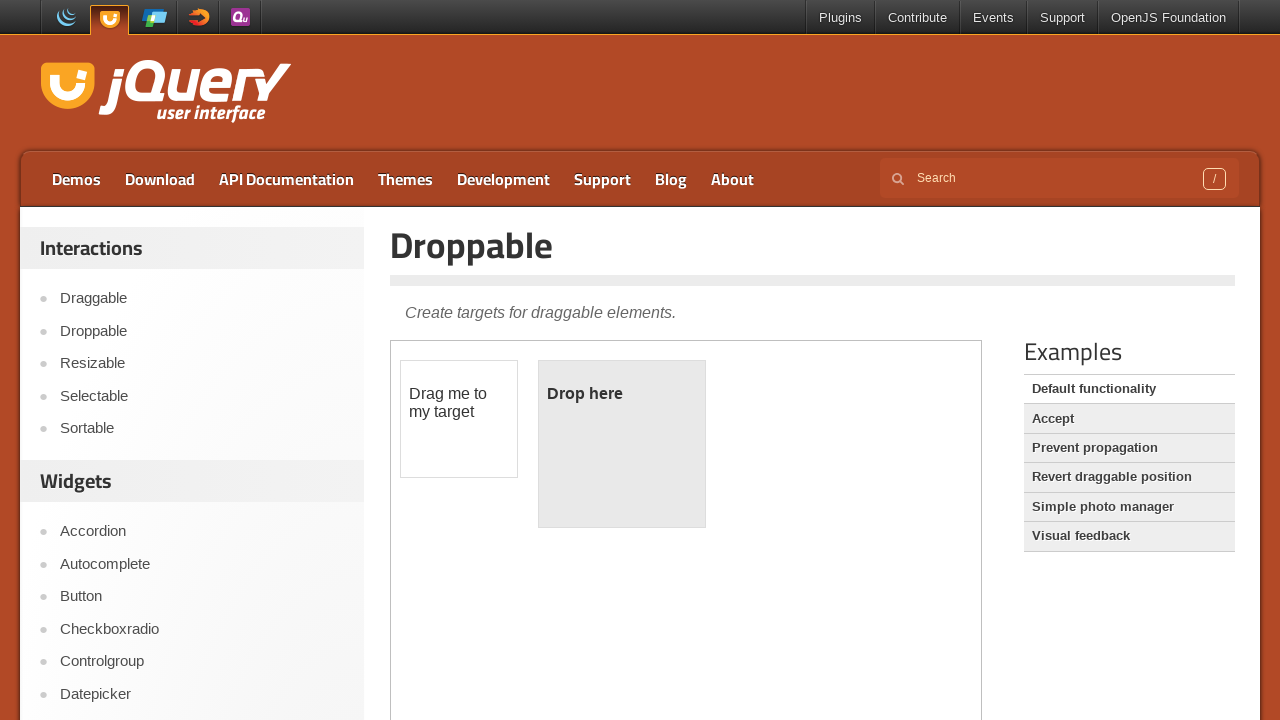

Located the draggable element within iframe
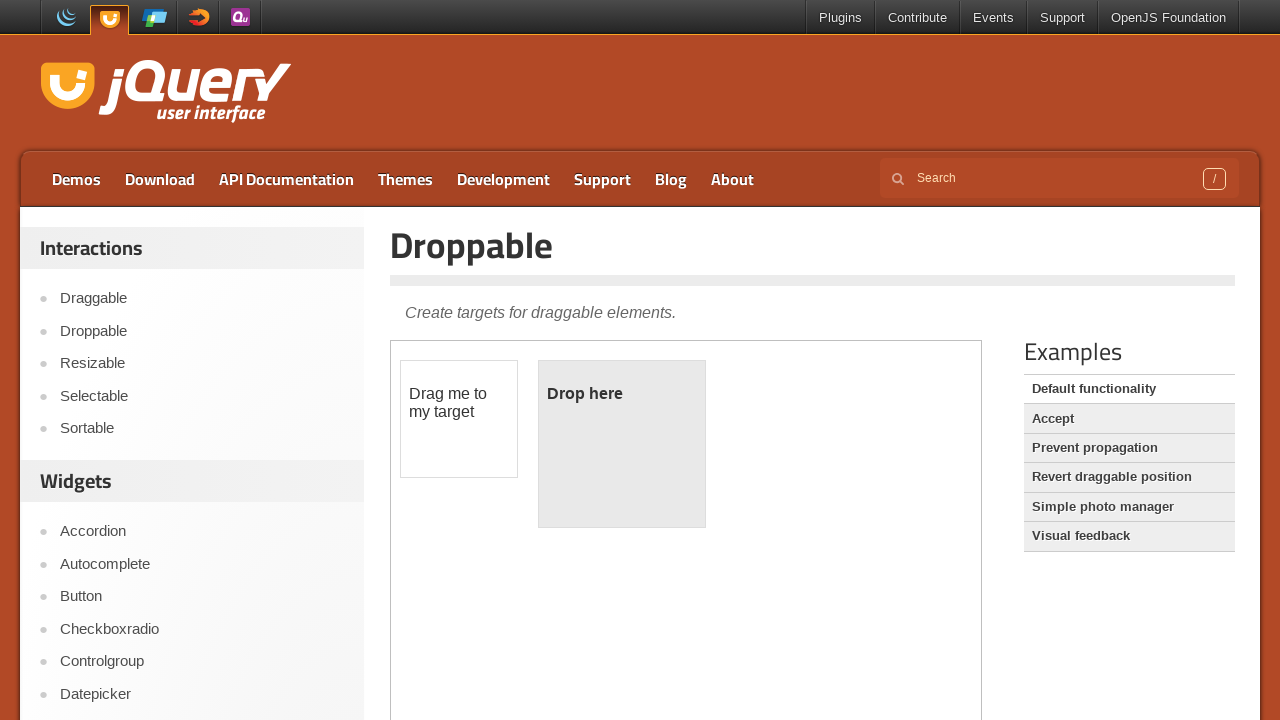

Located the droppable target element within iframe
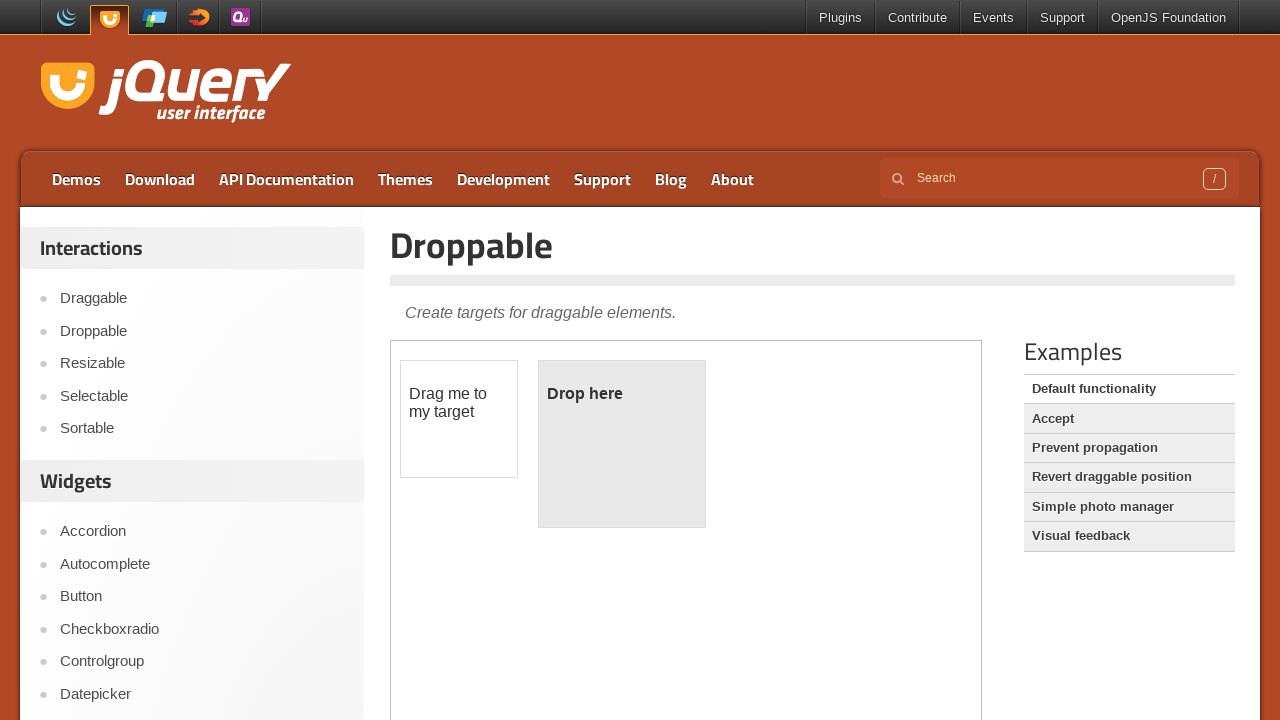

Dragged draggable element onto droppable target at (622, 444)
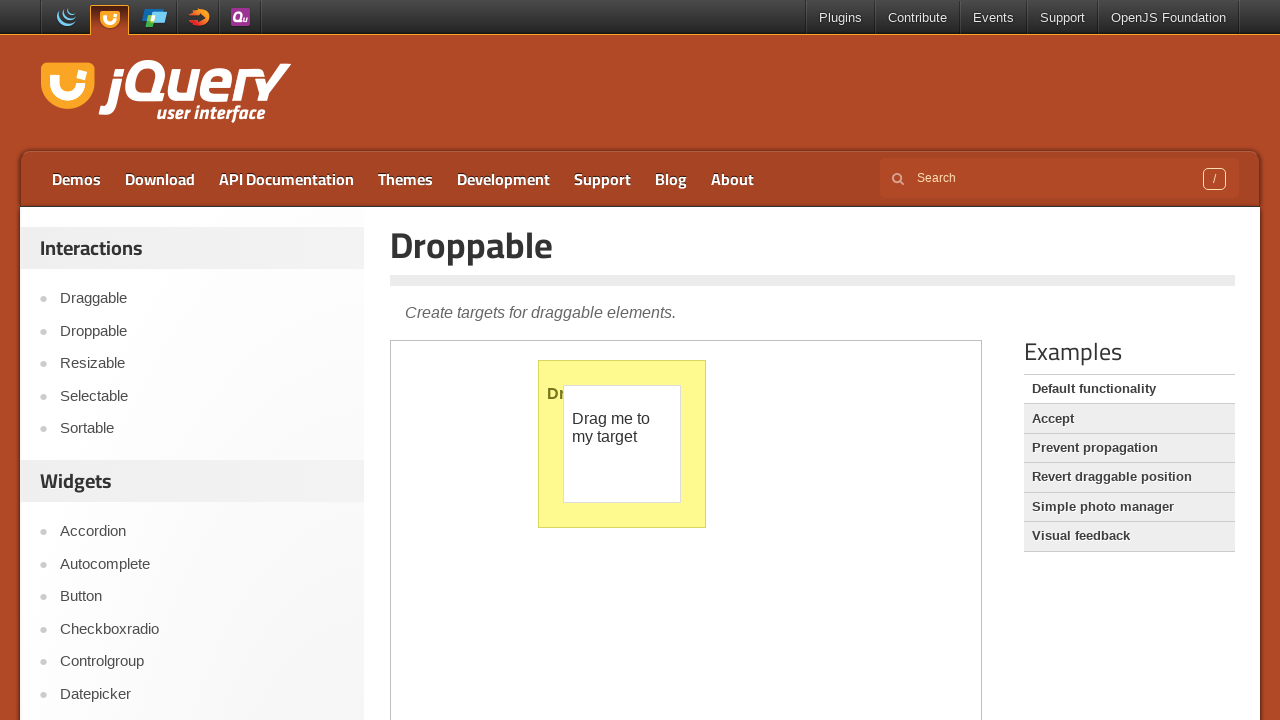

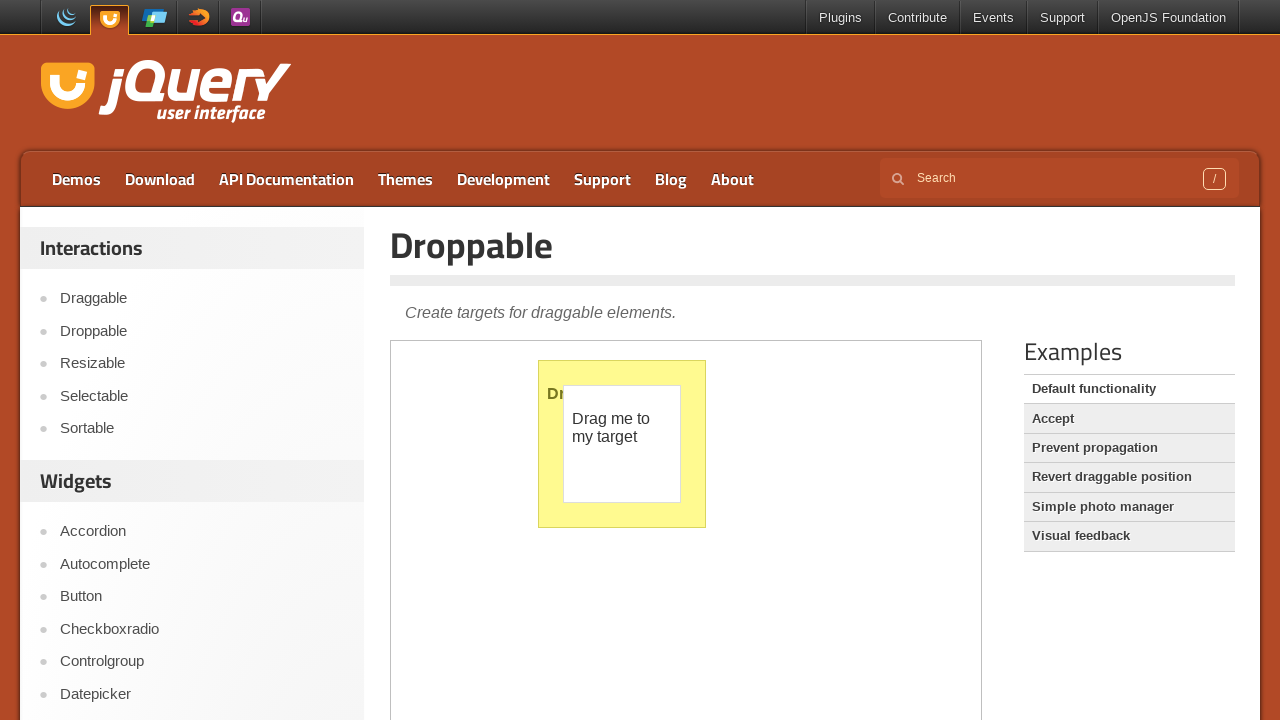